Tests adding specific vegetable items (Tomato, Beans, Capsicum) to cart on a grocery shopping practice website by iterating through products and clicking add buttons for matching items

Starting URL: https://rahulshettyacademy.com/seleniumPractise/

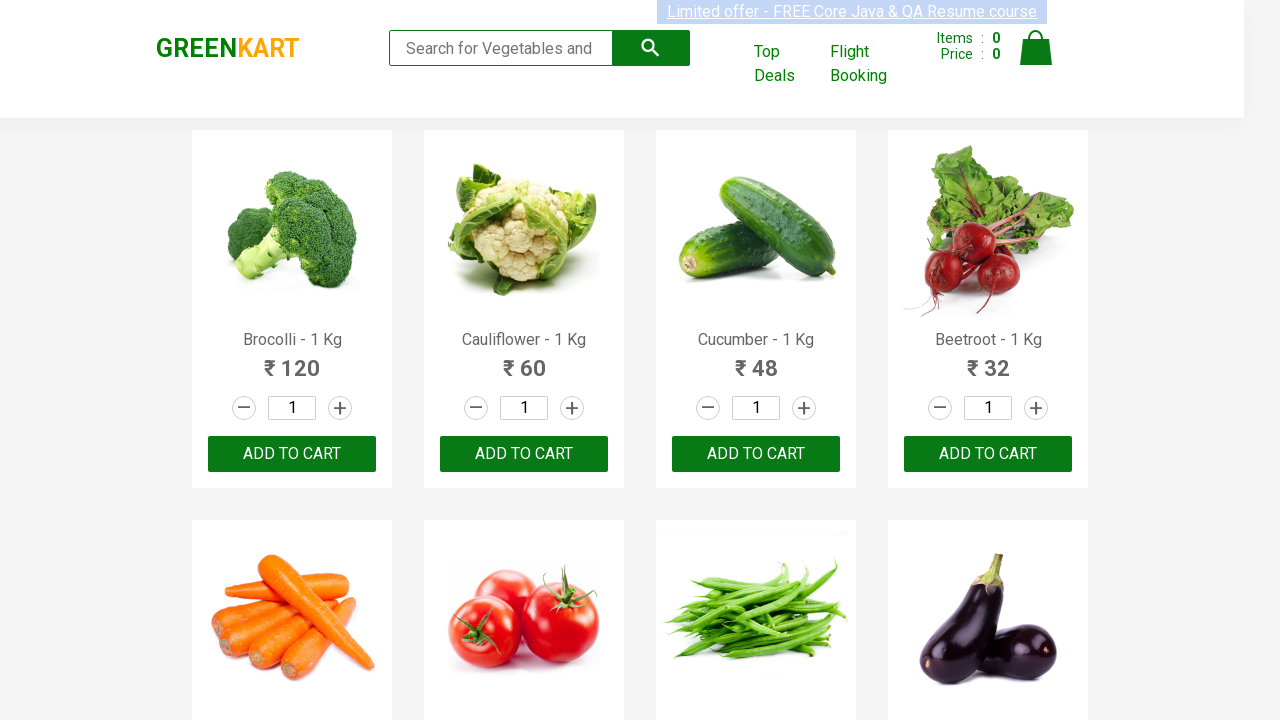

Waited for product names to load
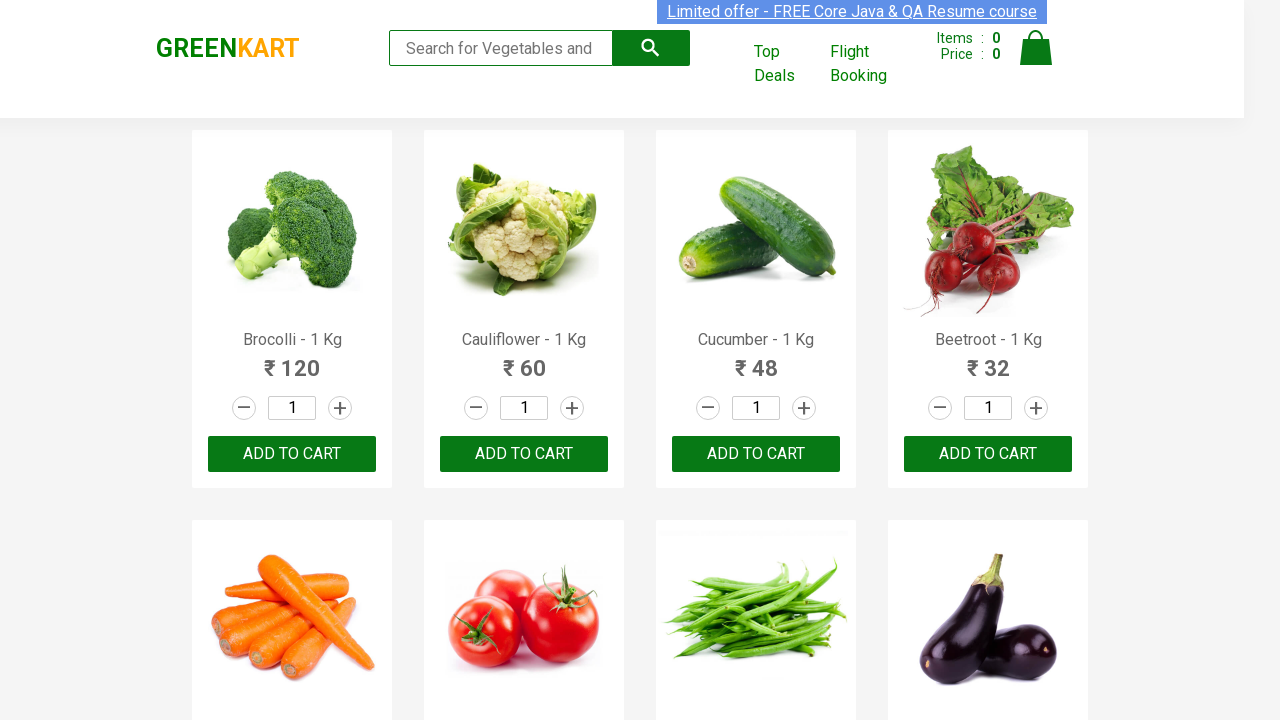

Defined list of items needed: Tomato, Beans, Capsicum
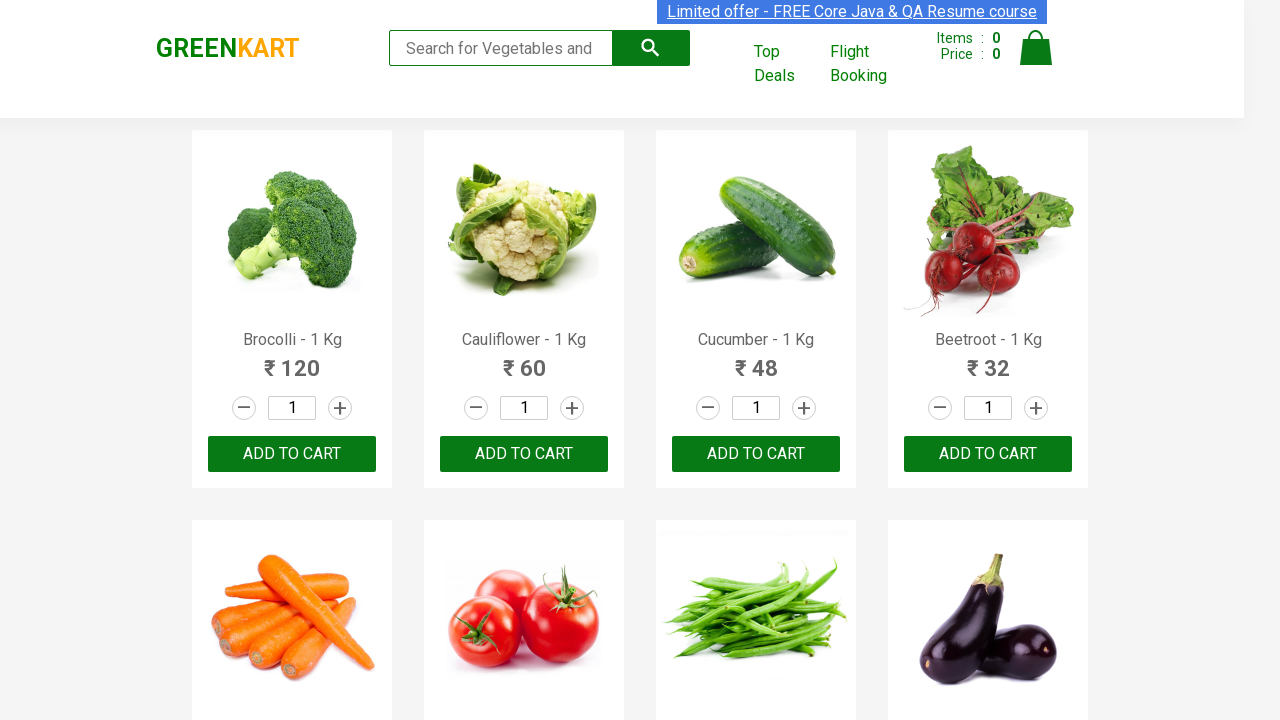

Retrieved all product name elements from page
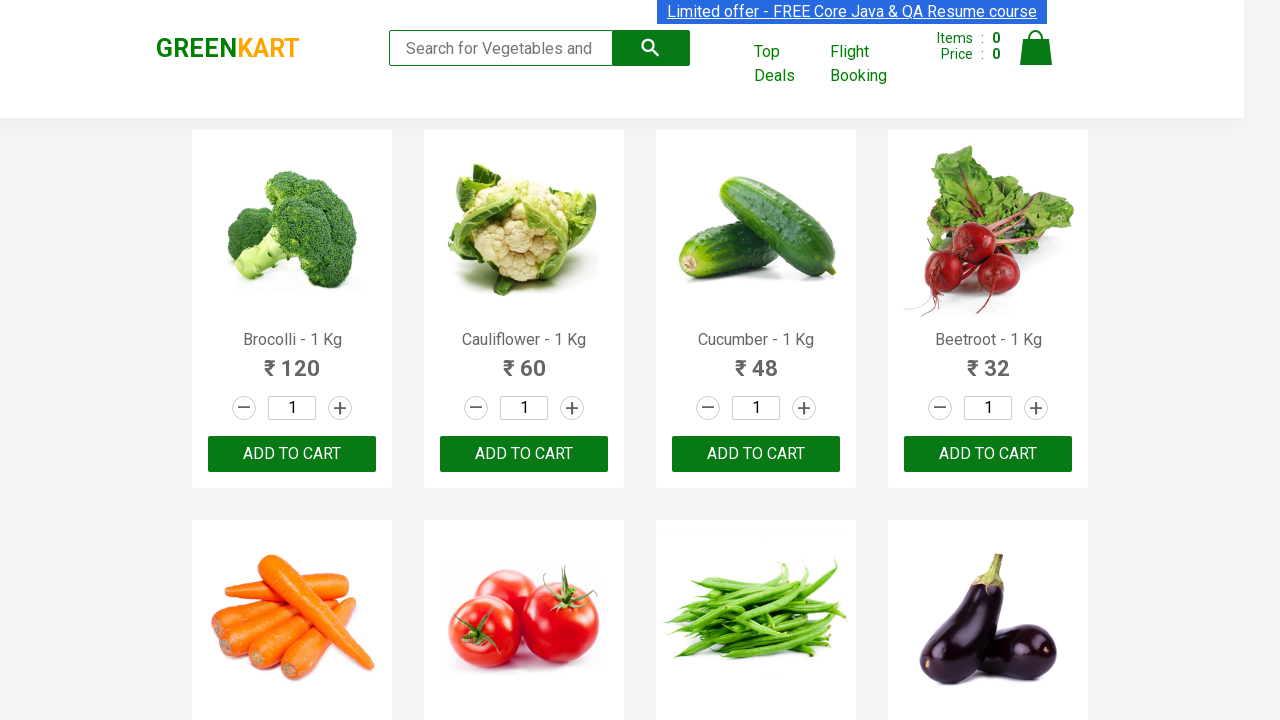

Extracted product name: Brocolli
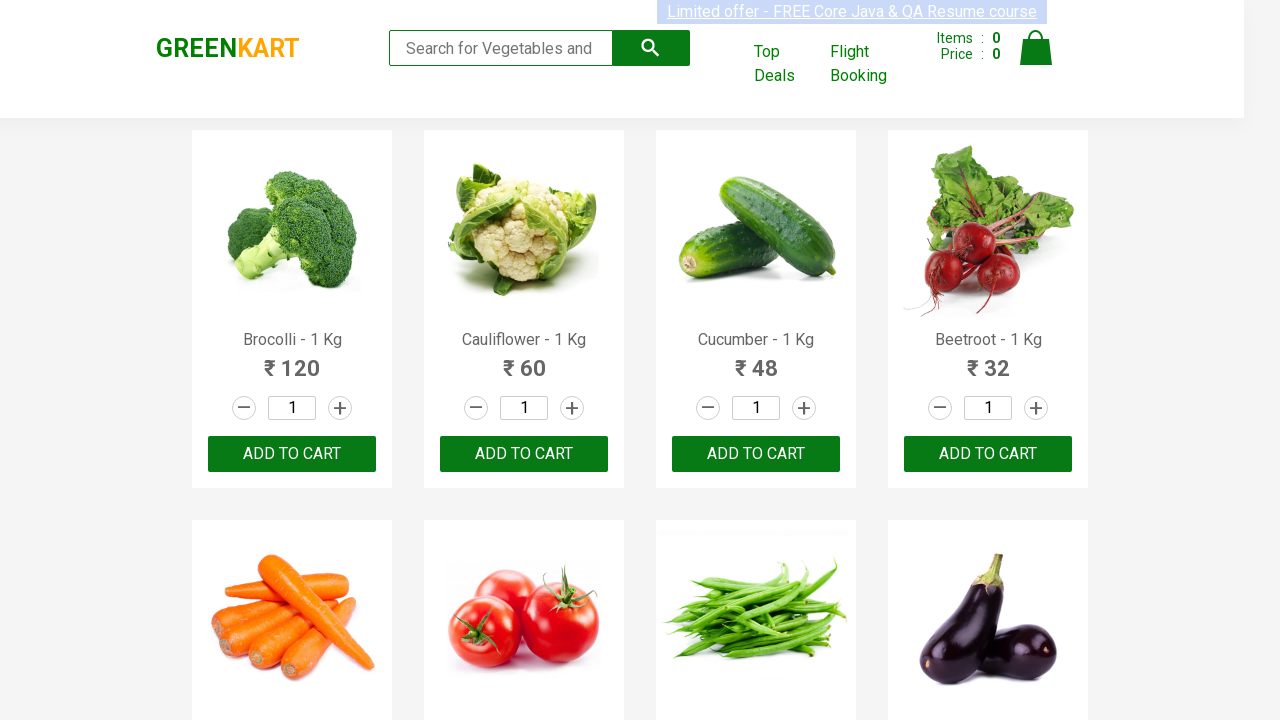

Extracted product name: Cauliflower
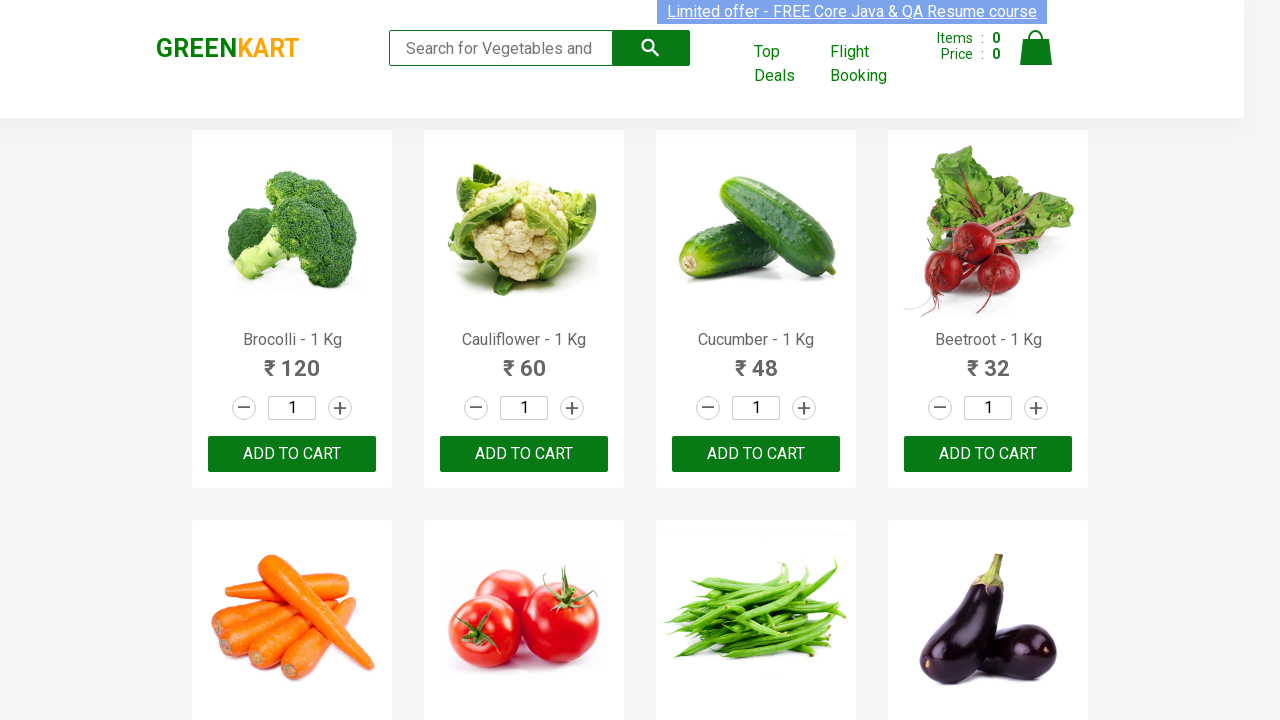

Extracted product name: Cucumber
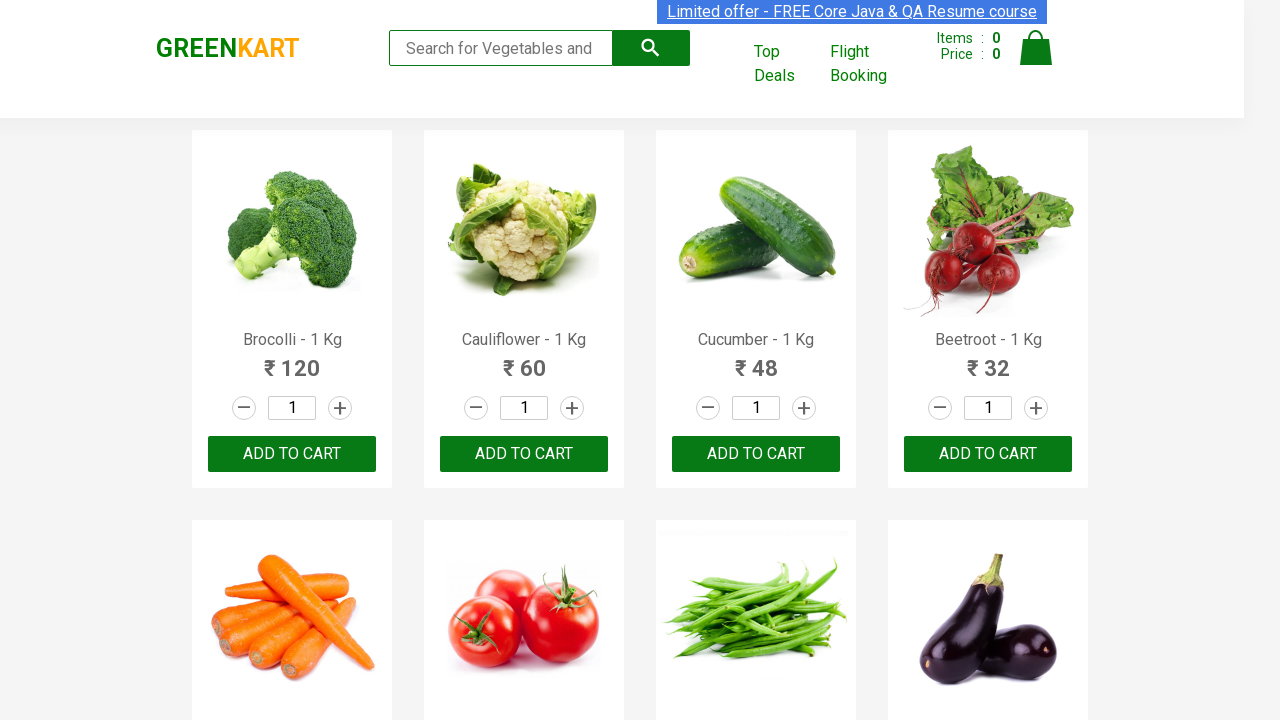

Extracted product name: Beetroot
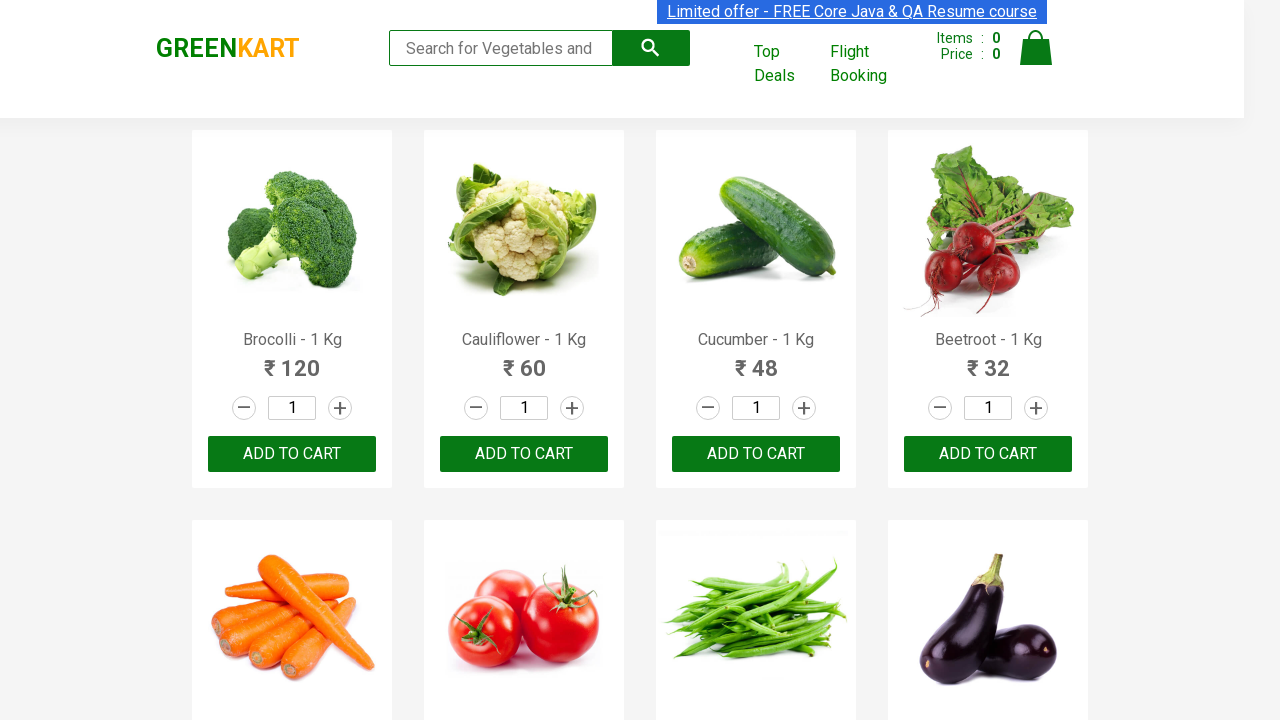

Extracted product name: Carrot
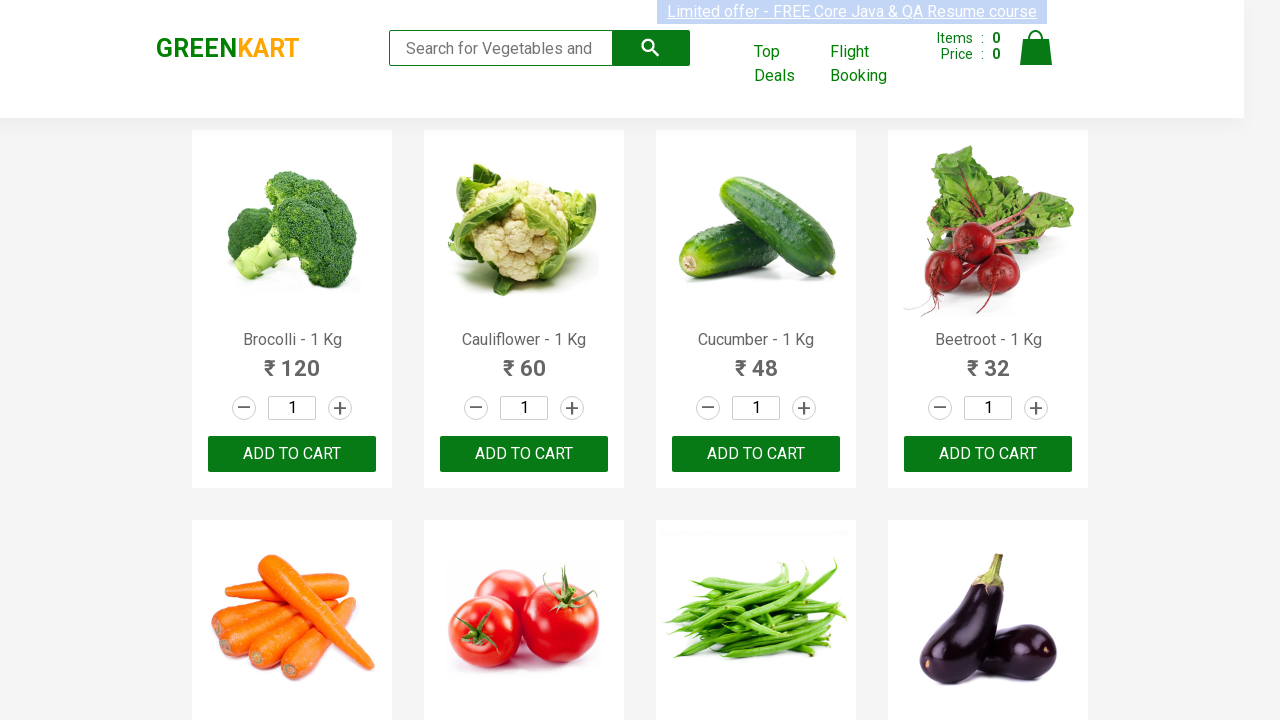

Extracted product name: Tomato
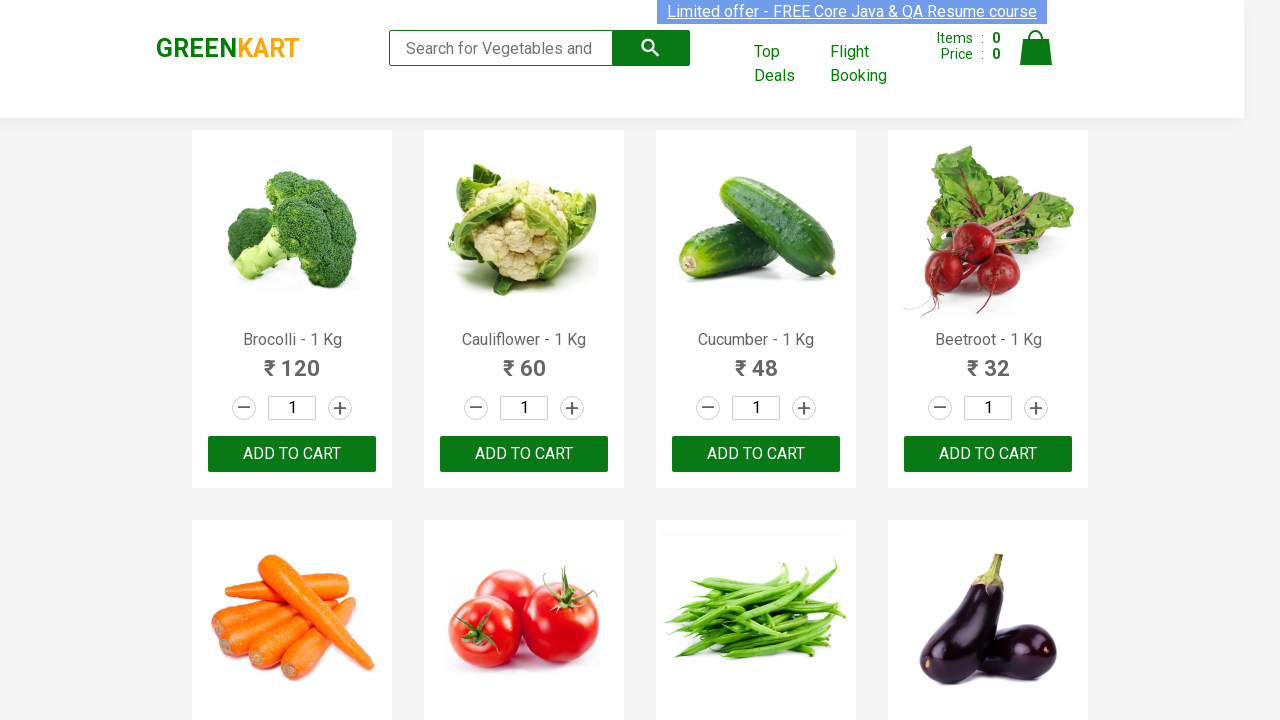

Clicked Add to Cart button for Tomato at (524, 360) on xpath=//div[@class='product-action']/button >> nth=5
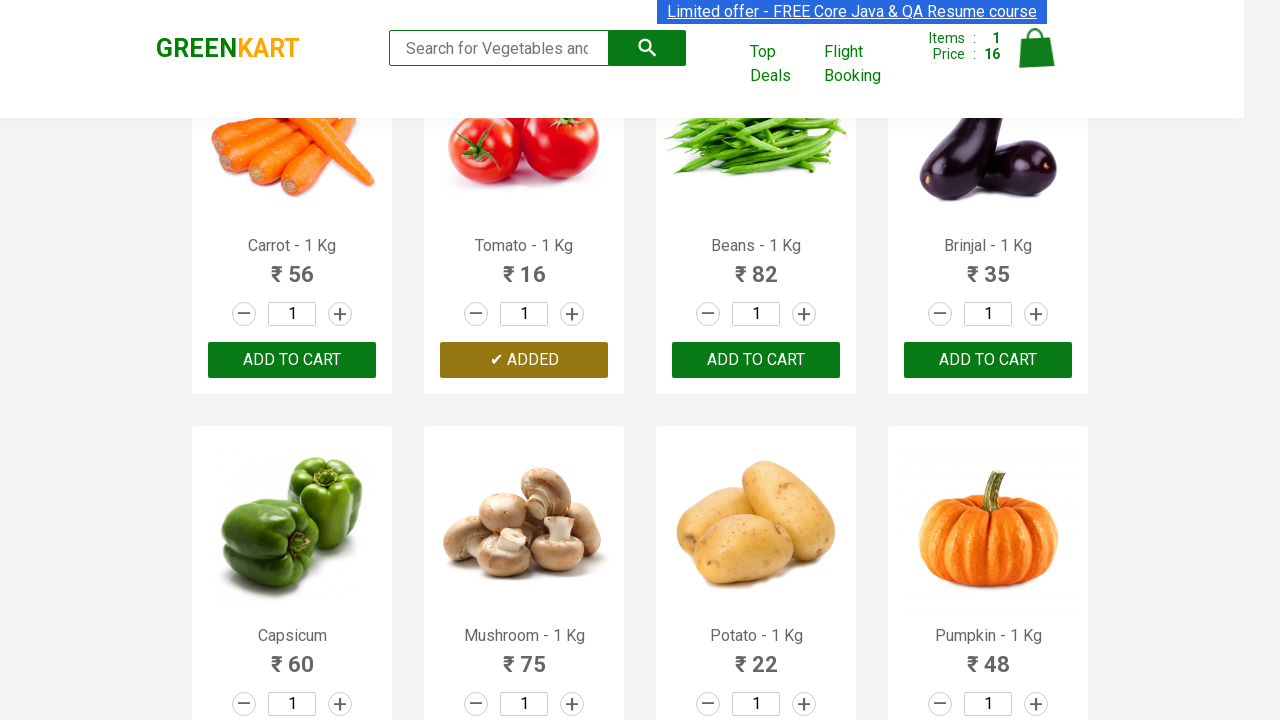

Extracted product name: Beans
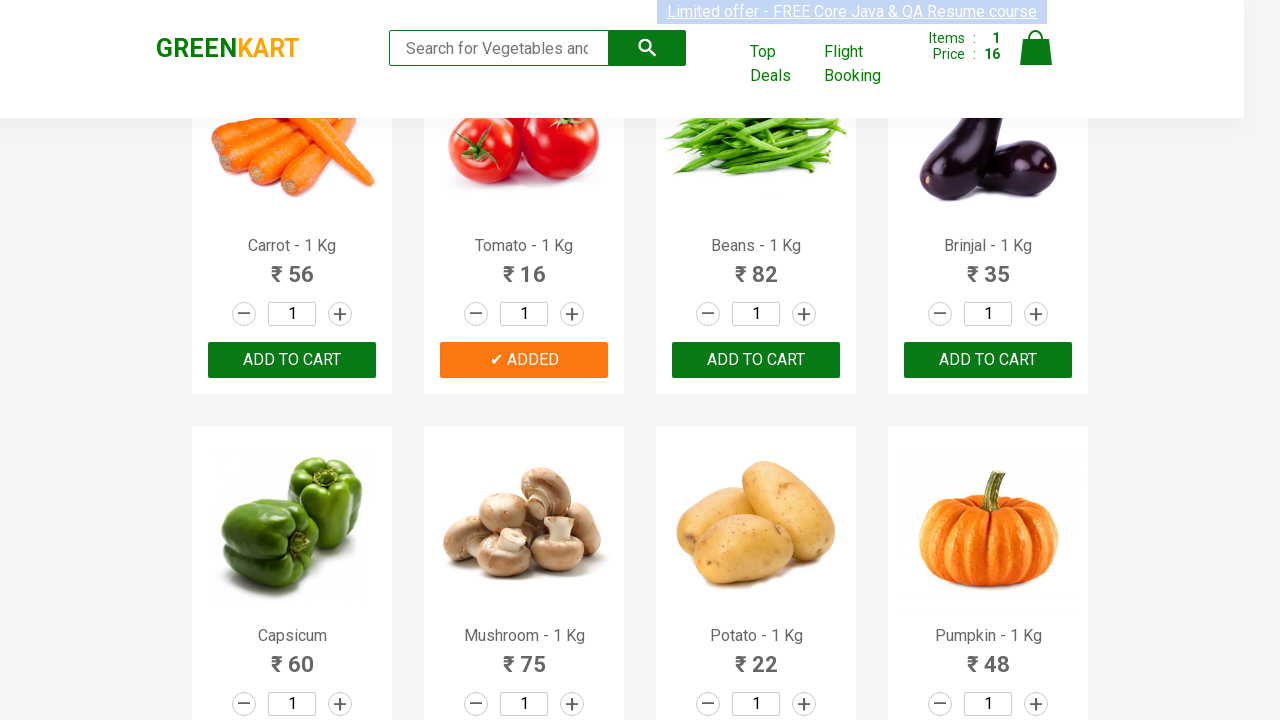

Clicked Add to Cart button for Beans at (756, 360) on xpath=//div[@class='product-action']/button >> nth=6
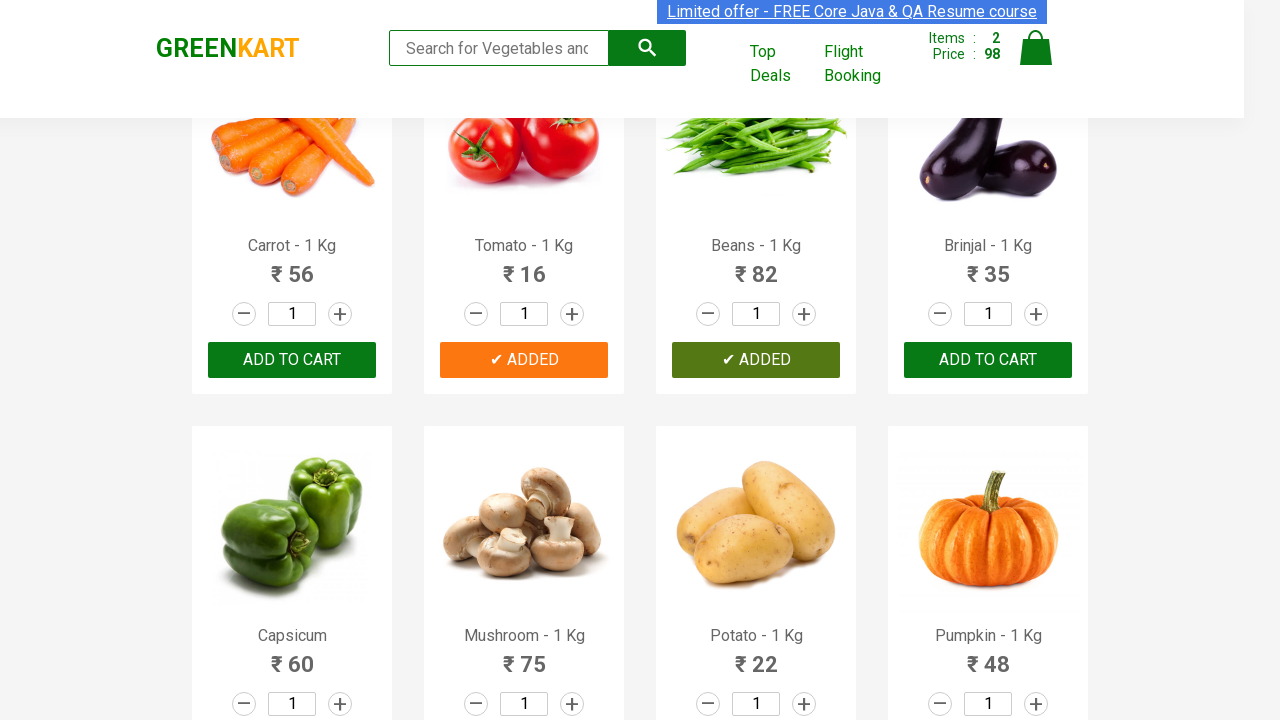

Extracted product name: Brinjal
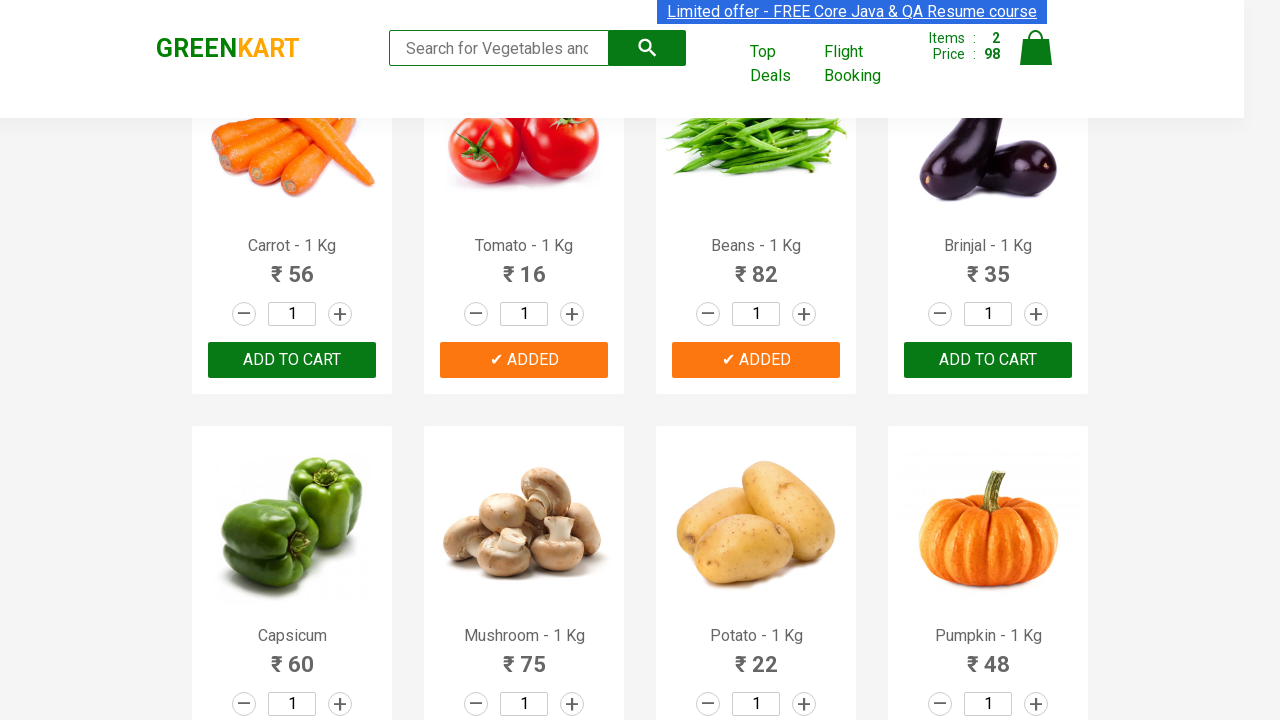

Extracted product name: Capsicum
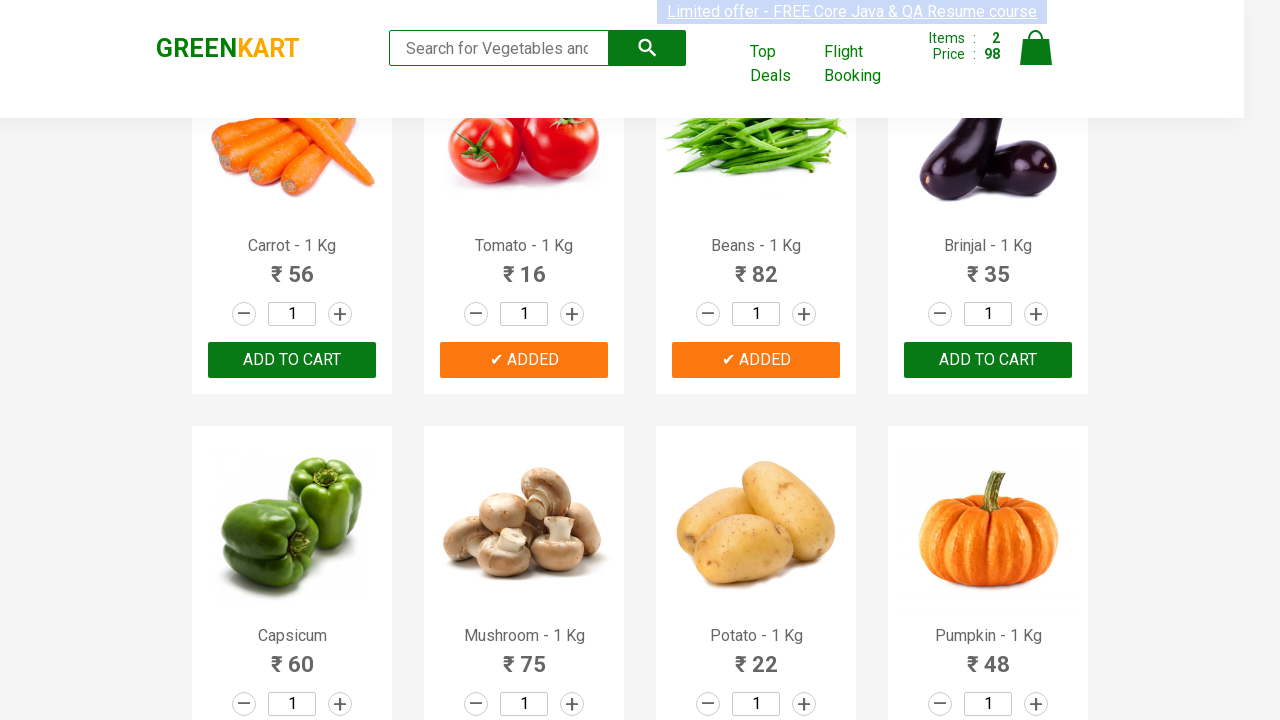

Clicked Add to Cart button for Capsicum at (292, 360) on xpath=//div[@class='product-action']/button >> nth=8
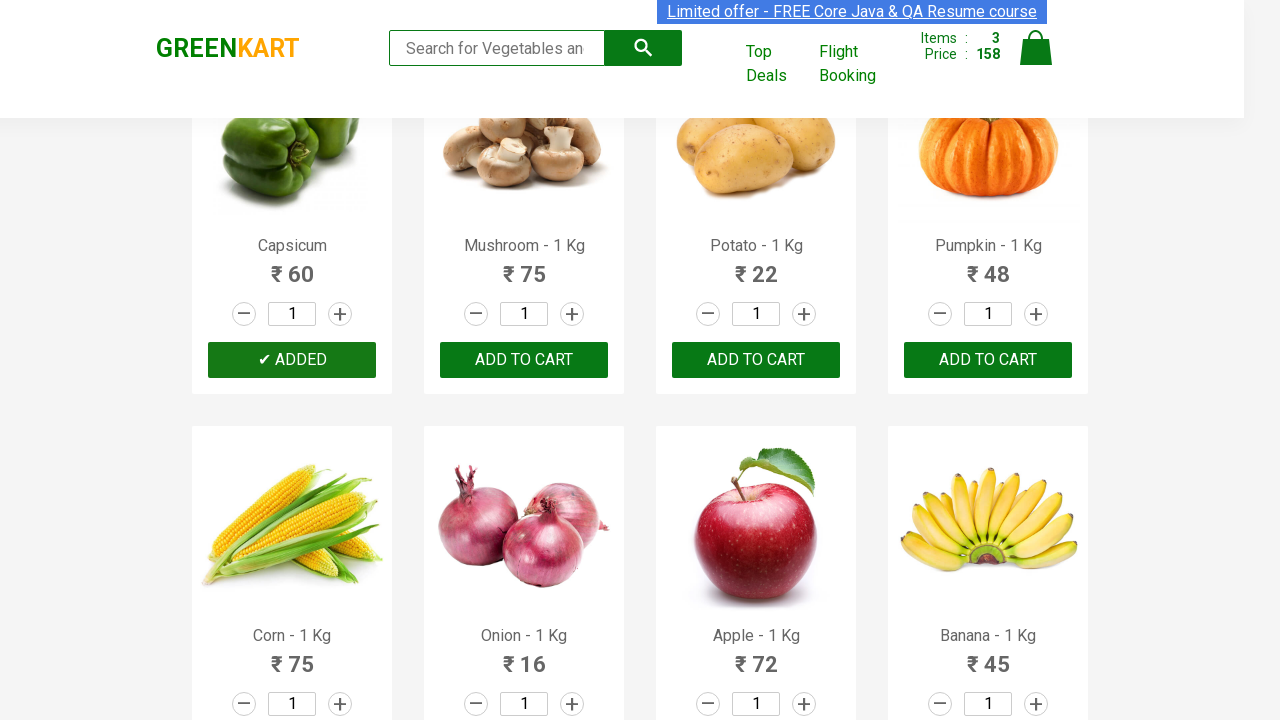

All 3 required items have been added to cart
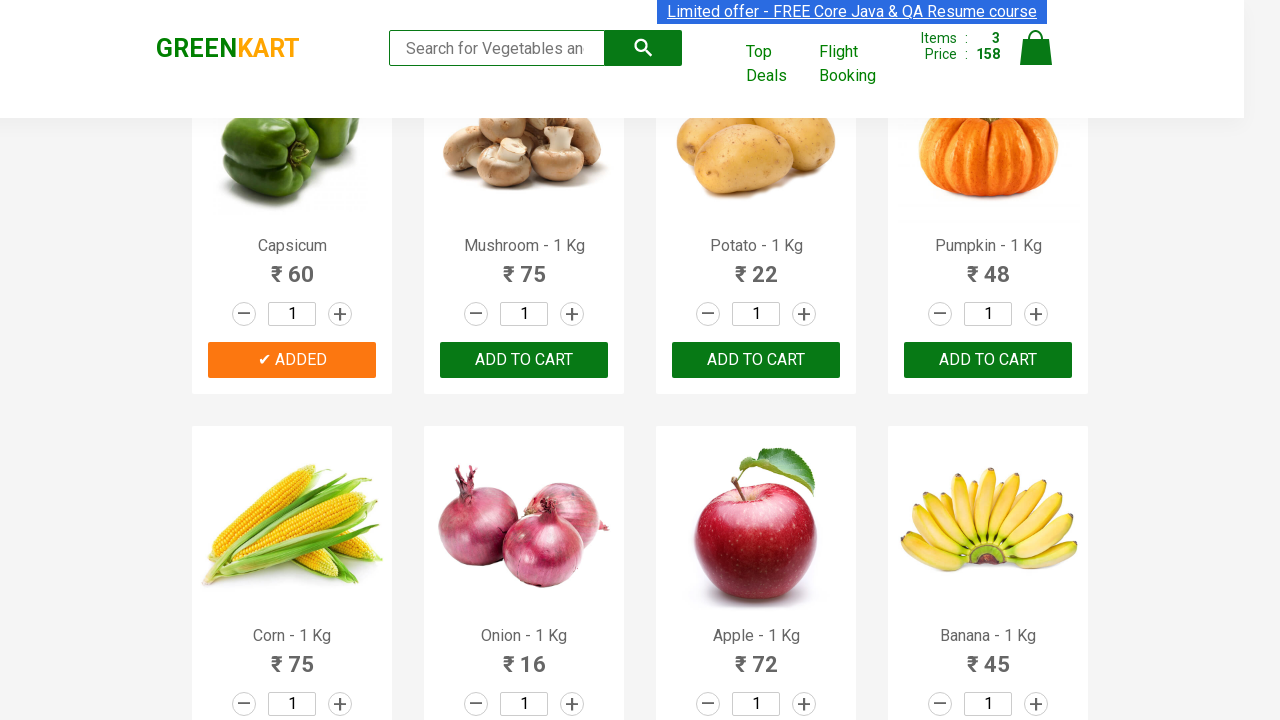

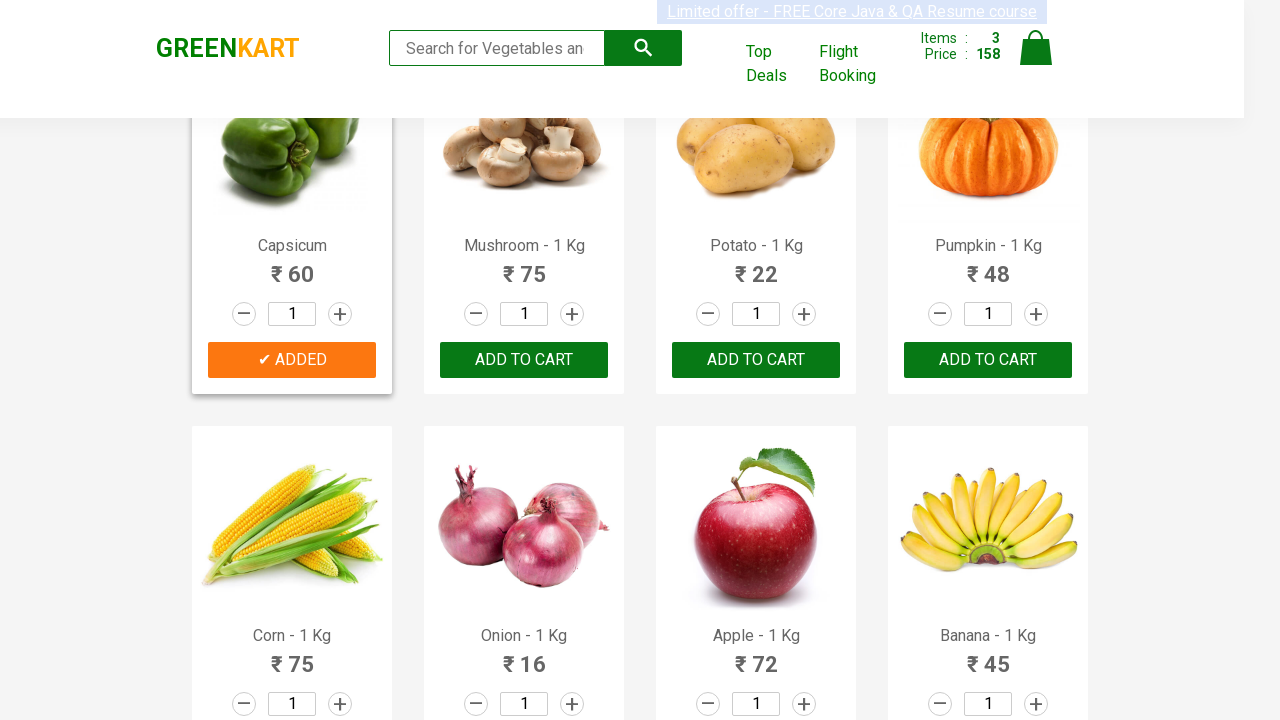